Searches for a product on PharmEasy website and selects the 3rd option from the auto-suggestions dropdown

Starting URL: https://pharmeasy.in/

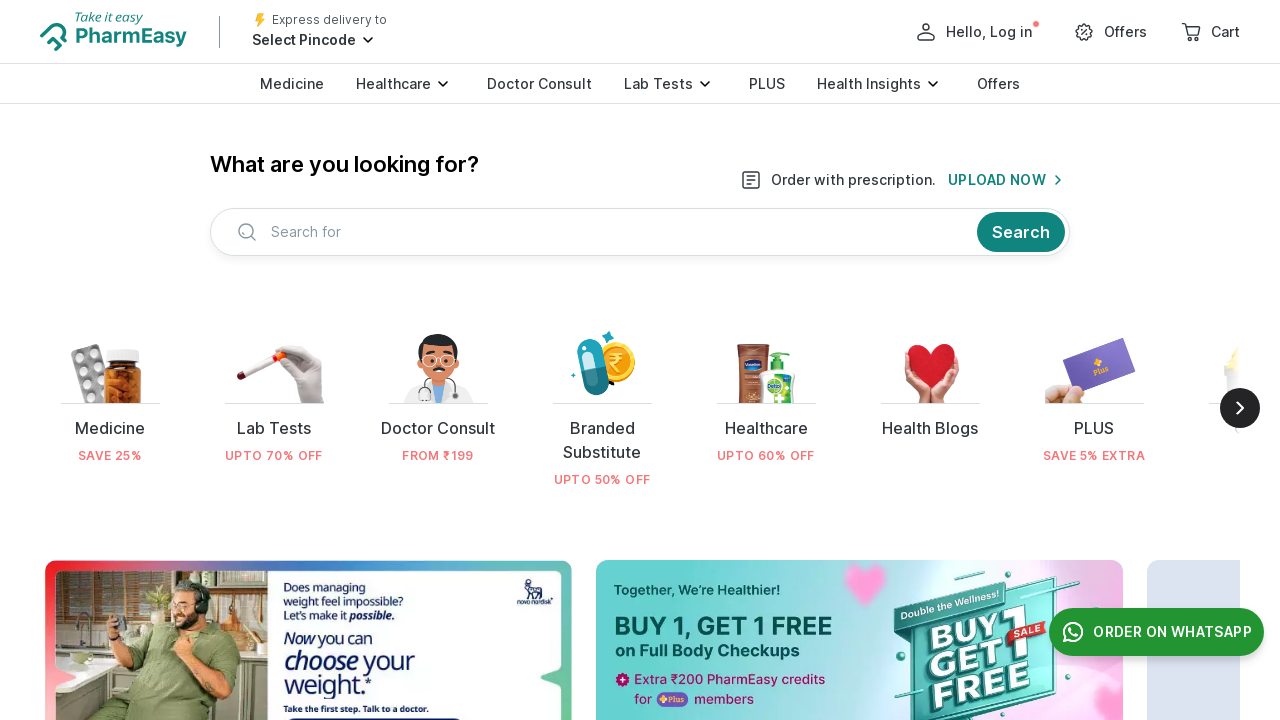

Clicked on search bar container at (1021, 232) on xpath=//div[@class='c-PJLV c-bXbWpx c-bXbWpx-joLzpF-justify-center c-bXbWpx-joJb
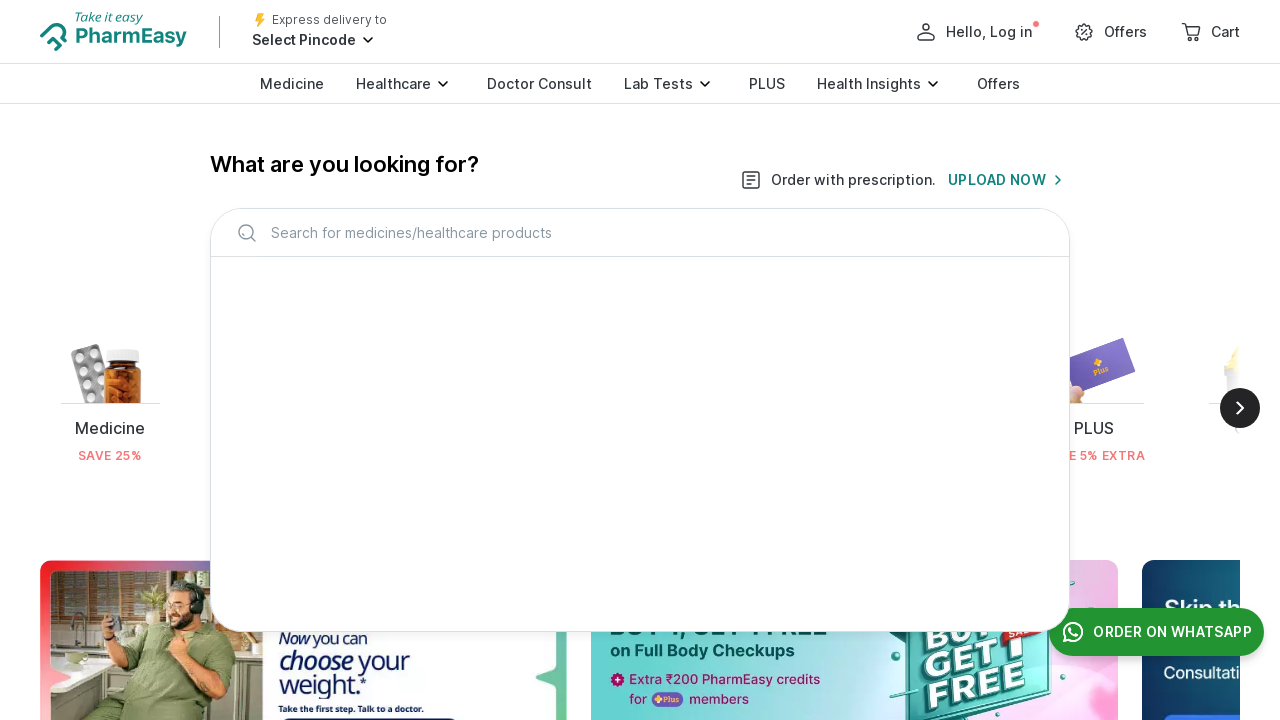

Typed 'soaps' in search input field on #topBarInput
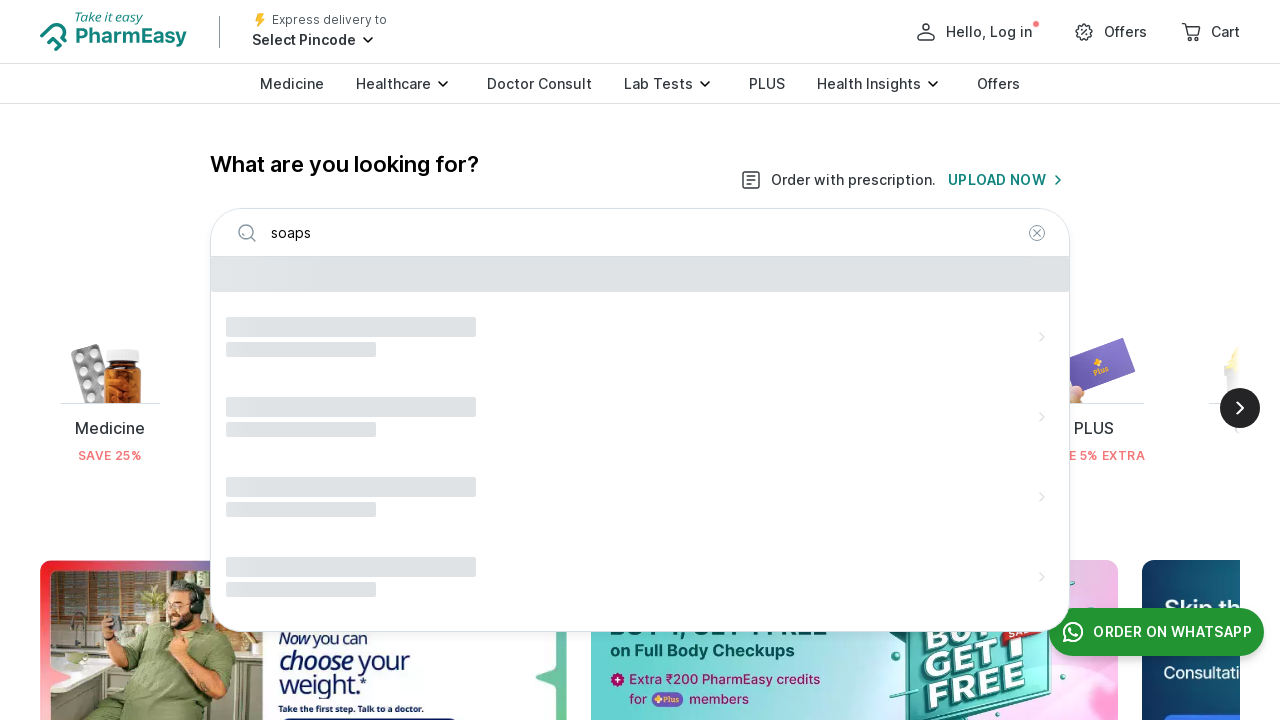

Auto-suggestions dropdown appeared
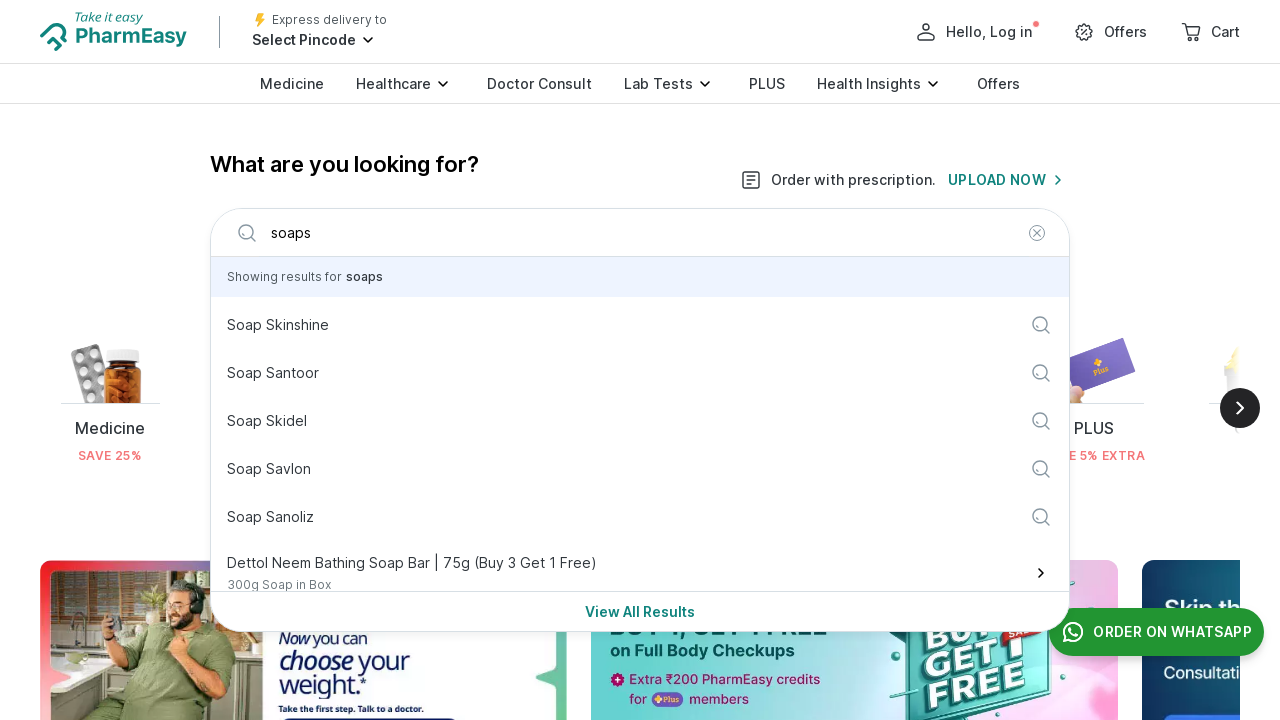

Selected 3rd option from auto-suggestions dropdown at (640, 433) on xpath=//div[@class='c-PJLV c-bXbWpx c-bXbWpx-bZJlhX-direction-column c-bXbWpx-ii
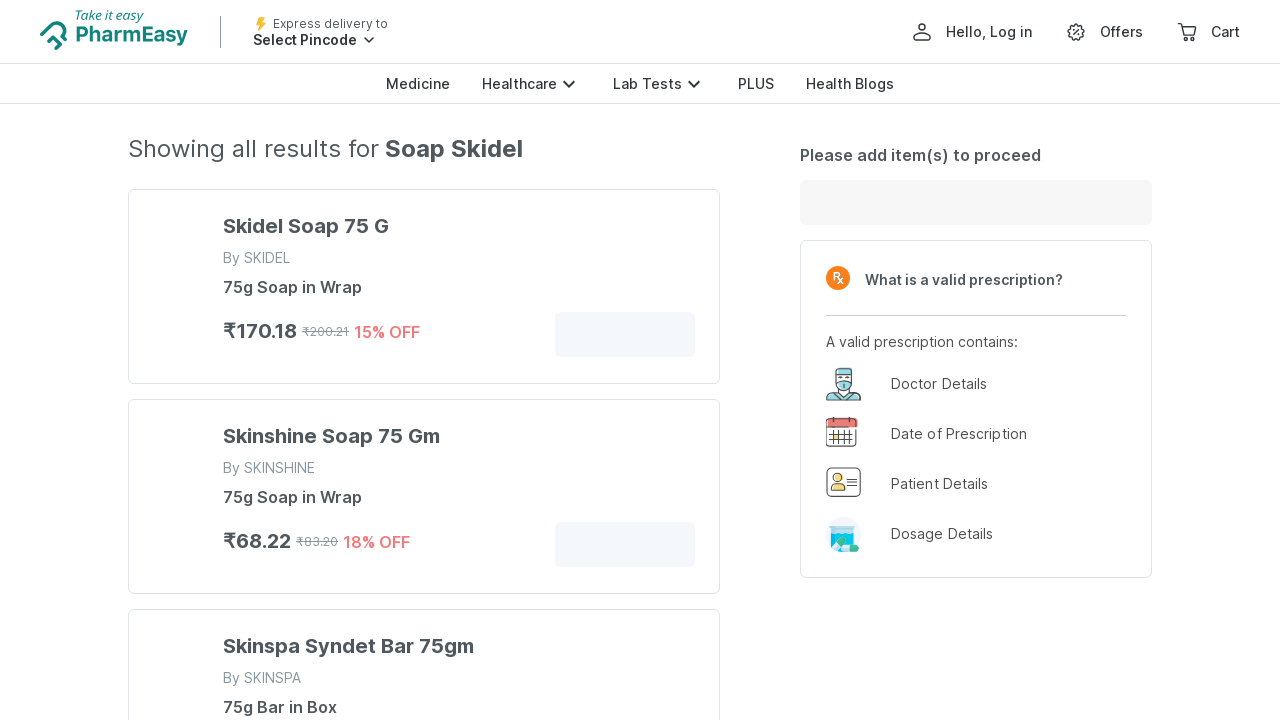

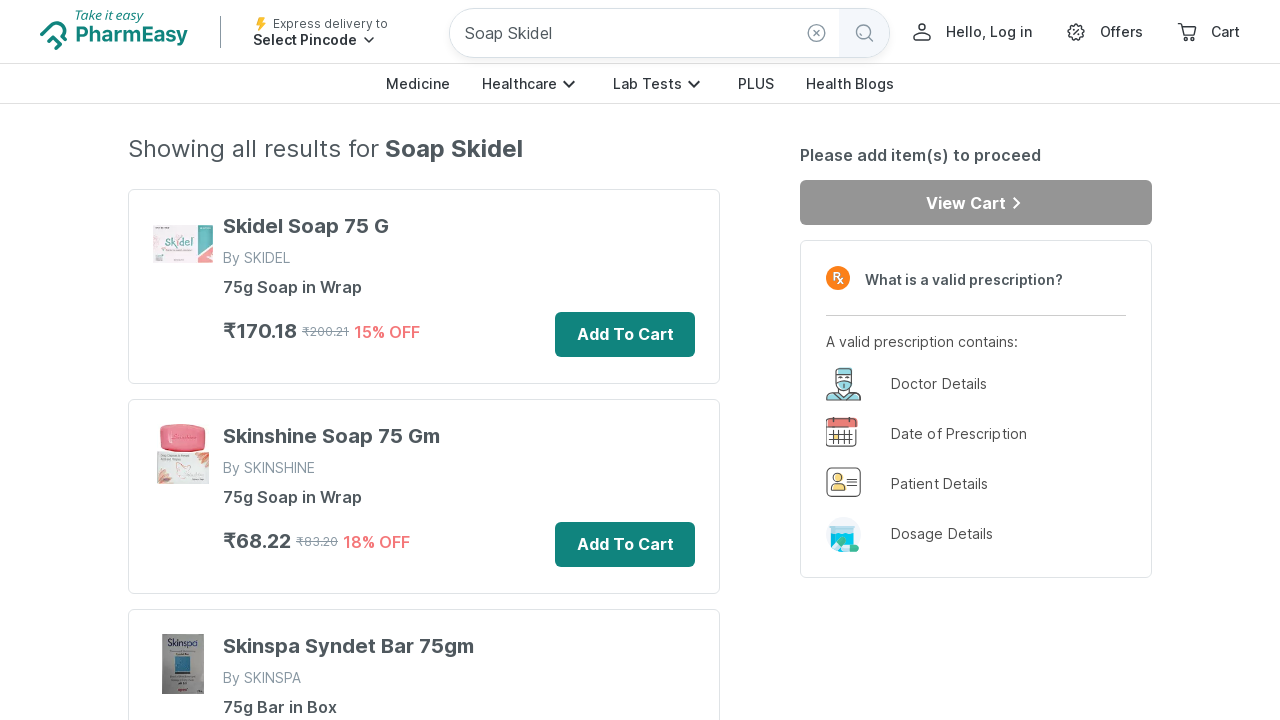